Tests dynamic content loading by clicking a Start button, waiting for a loading indicator to disappear, and verifying the "Hello World!" text appears.

Starting URL: http://the-internet.herokuapp.com/dynamic_loading/2

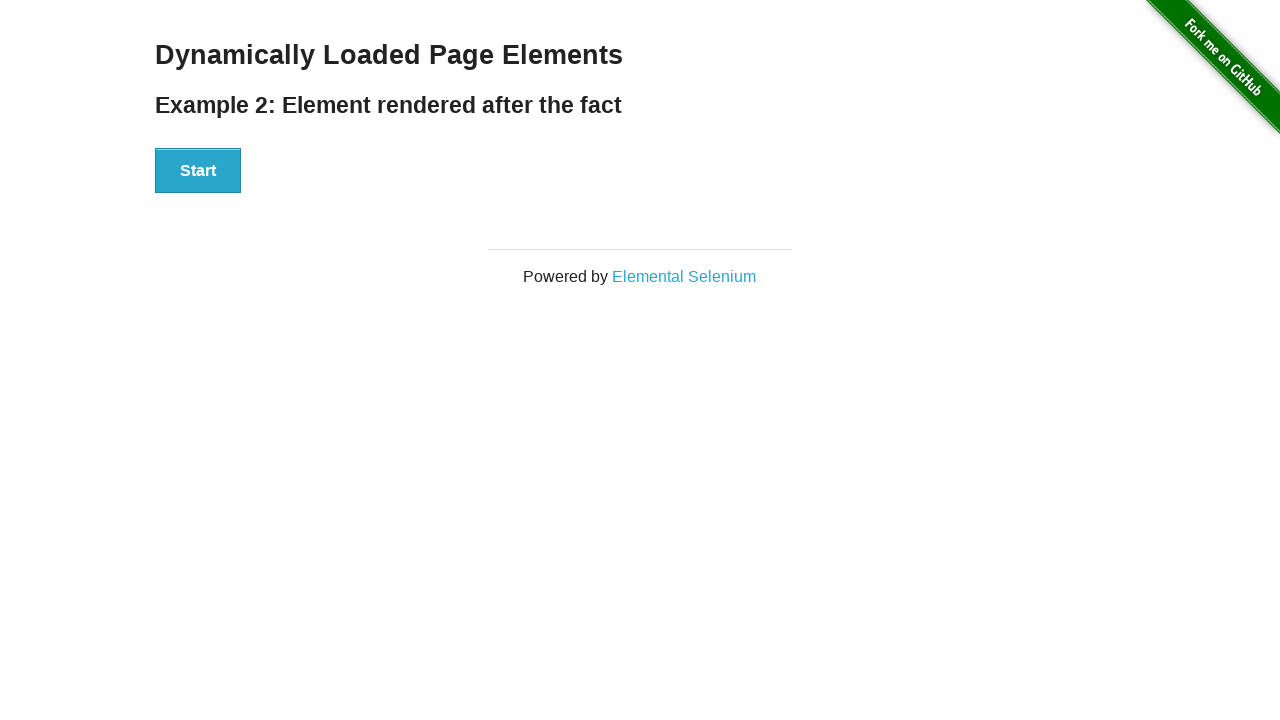

Clicked the Start button at (198, 171) on xpath=//button[contains(text(),'Start')]
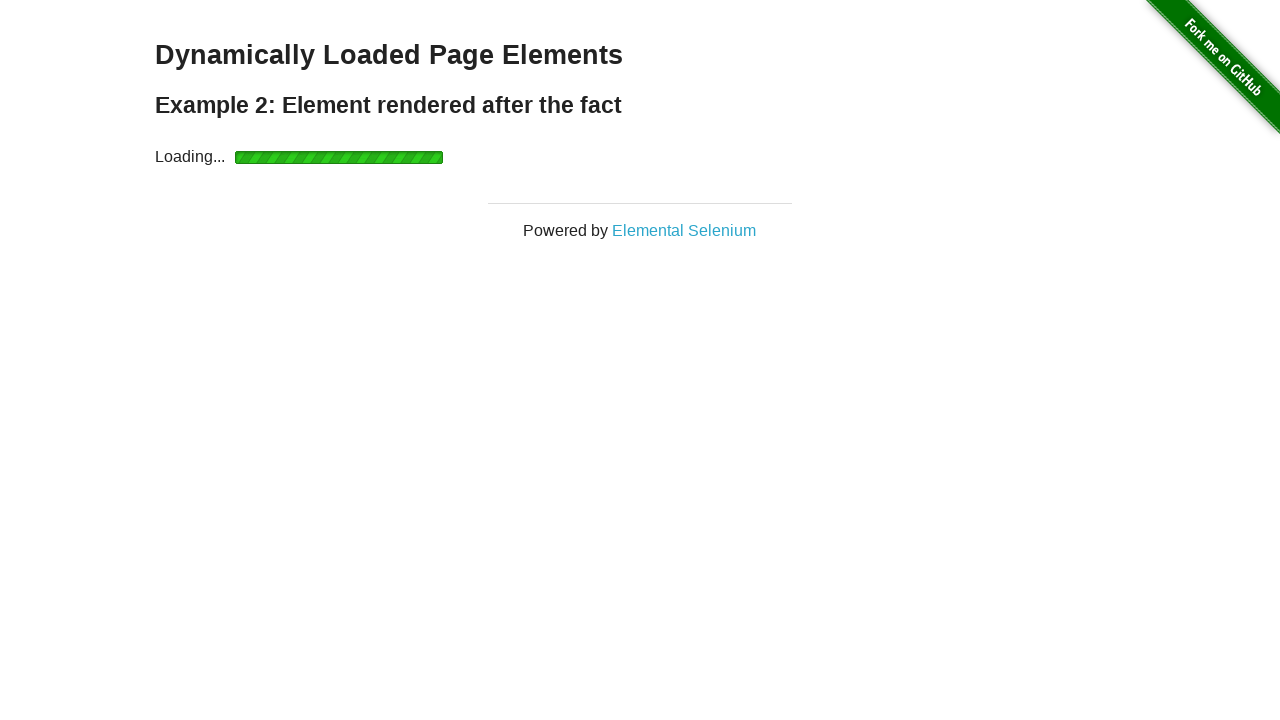

Loading indicator disappeared
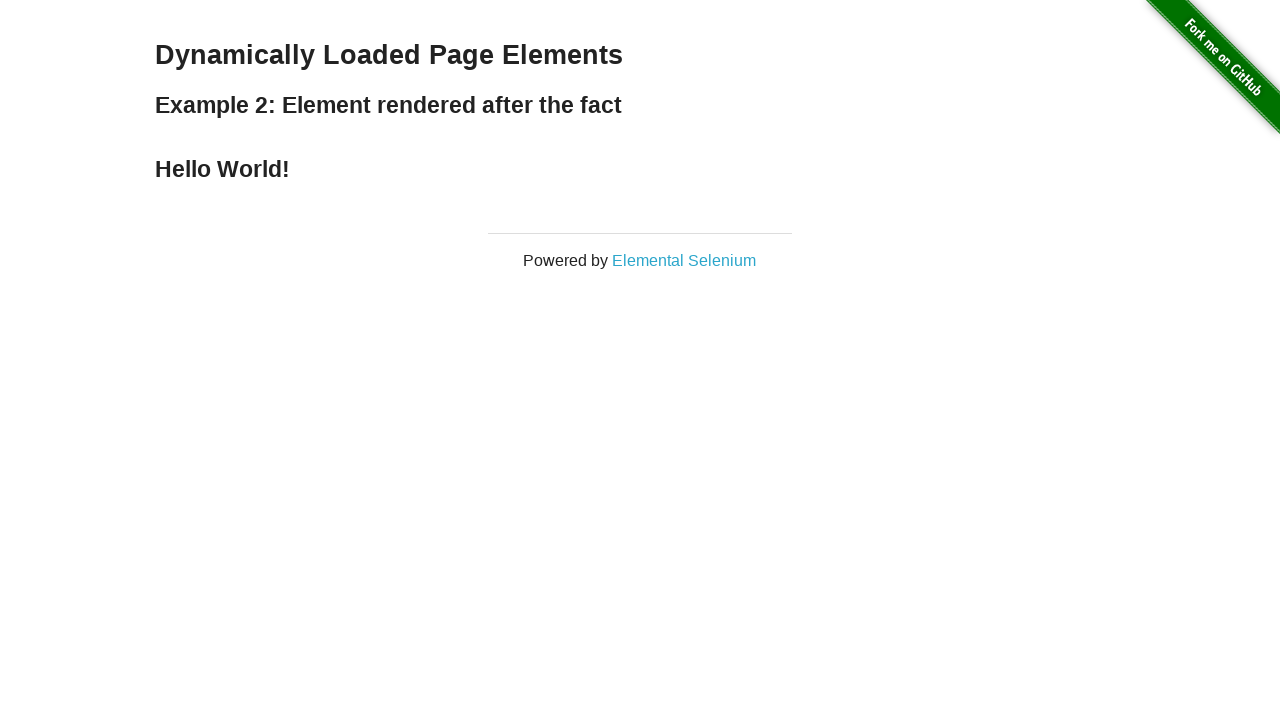

Hello World! text became visible
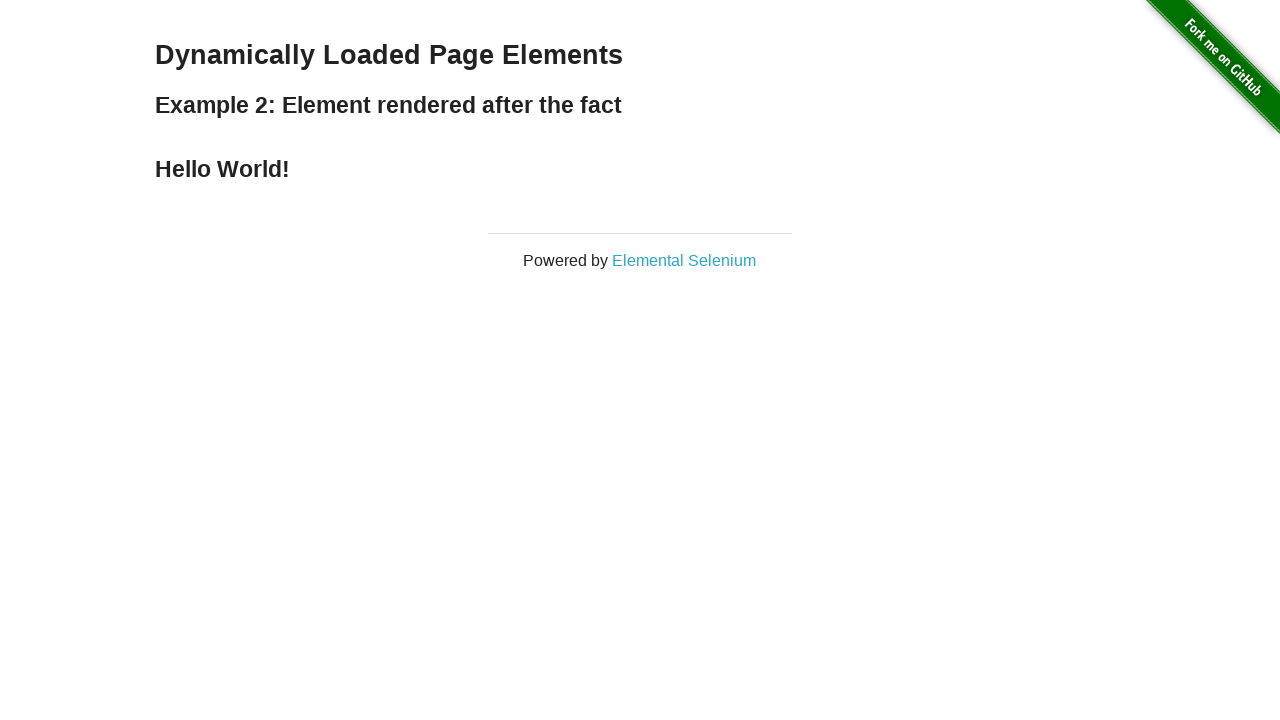

Retrieved Hello World! text content
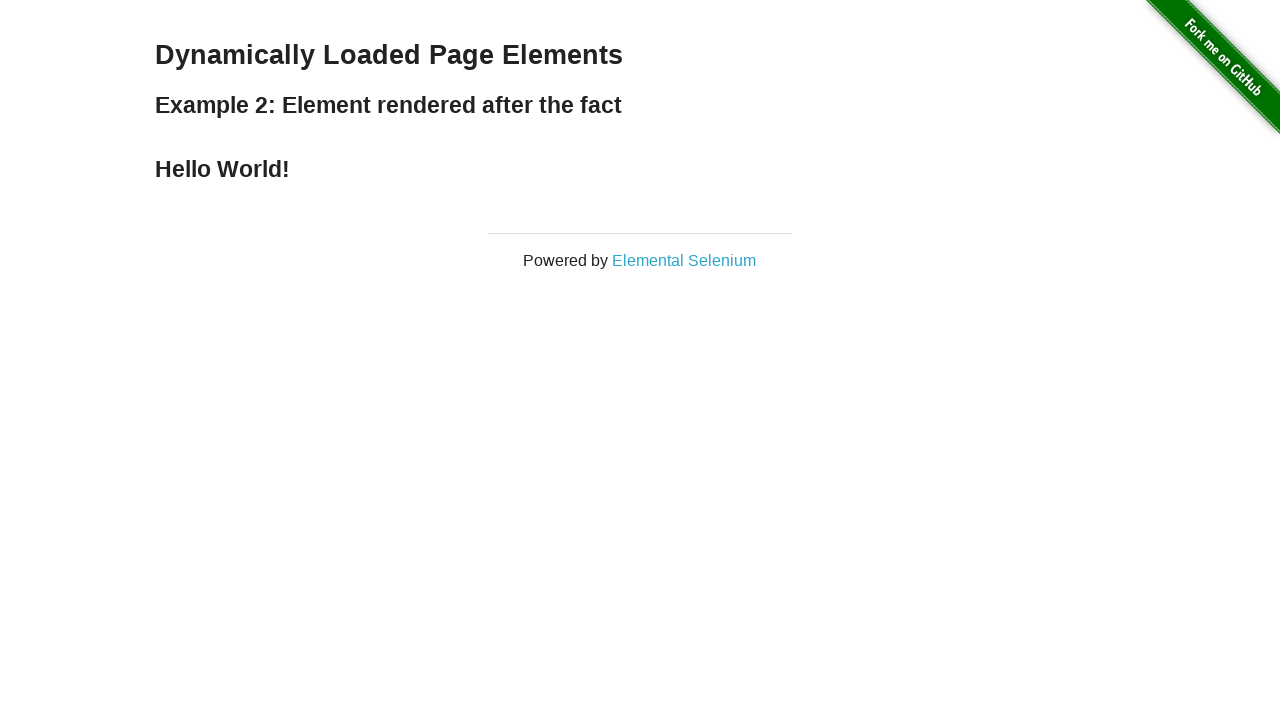

Verified that text content equals 'Hello World!'
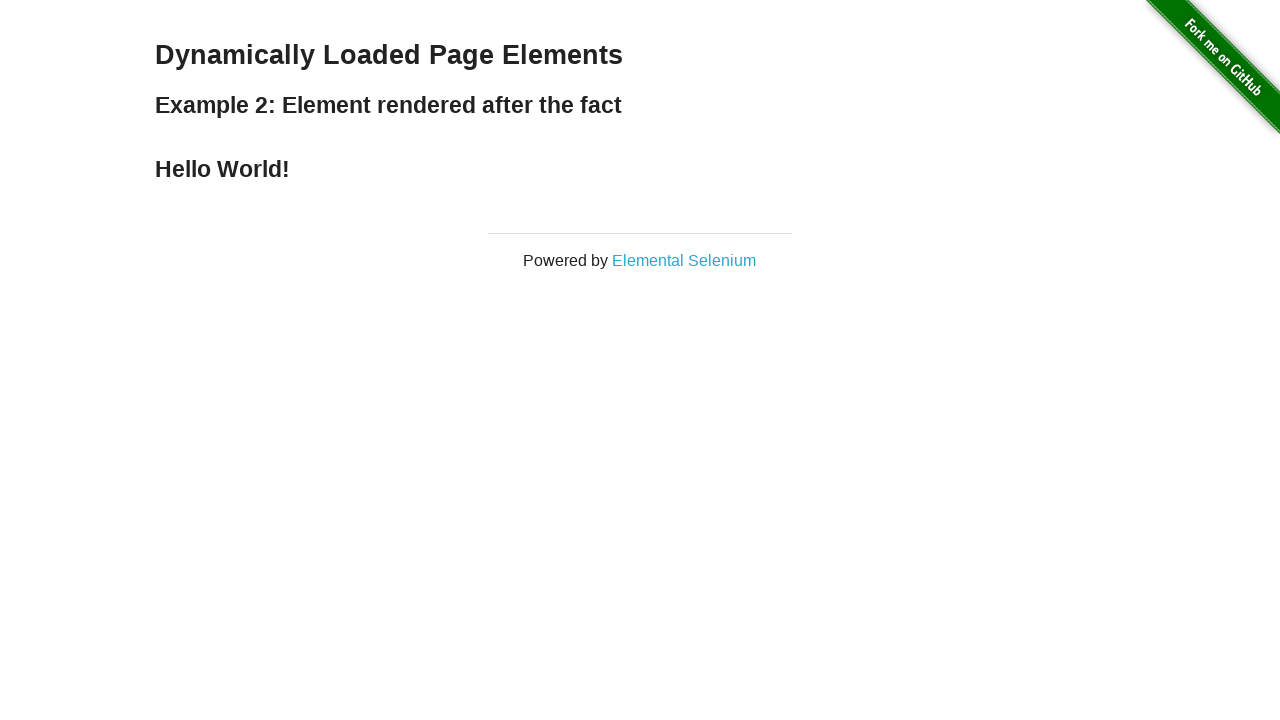

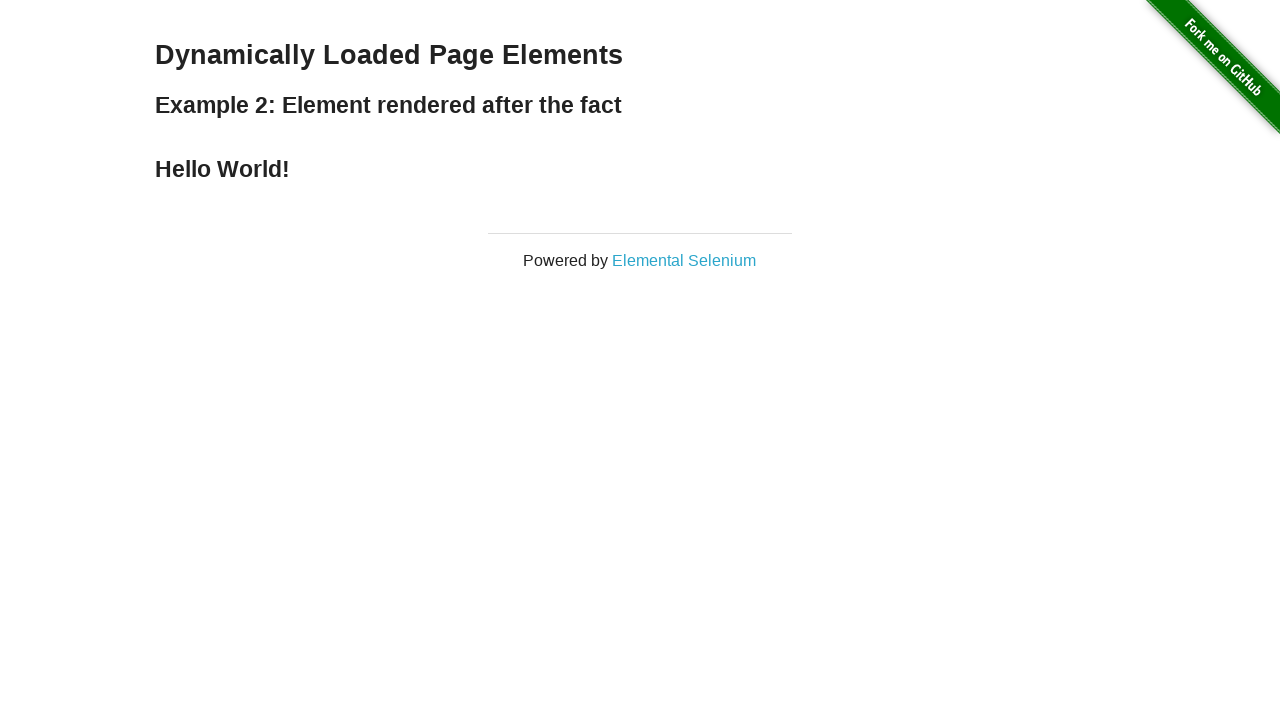